Tests JavaScript confirm dialog by clicking a button, dismissing the confirm dialog, and verifying the result message shows "Cancel"

Starting URL: https://the-internet.herokuapp.com/javascript_alerts

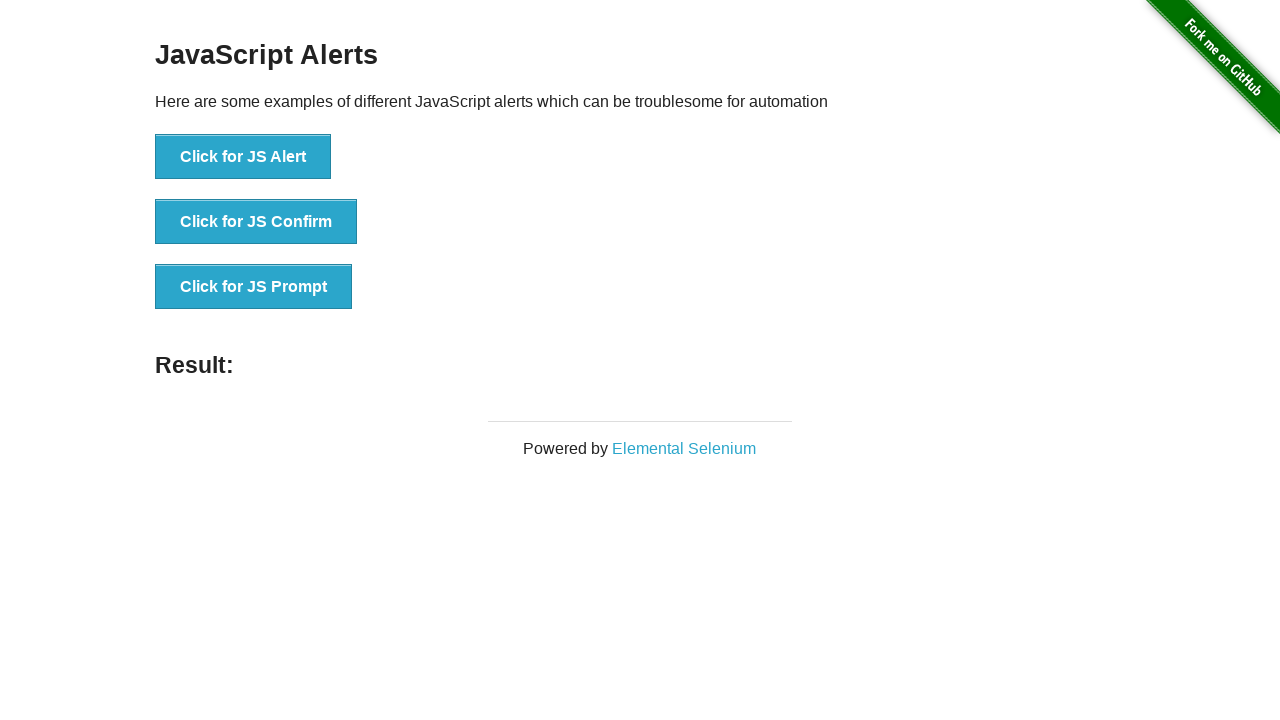

Set up dialog handler to dismiss confirm dialog
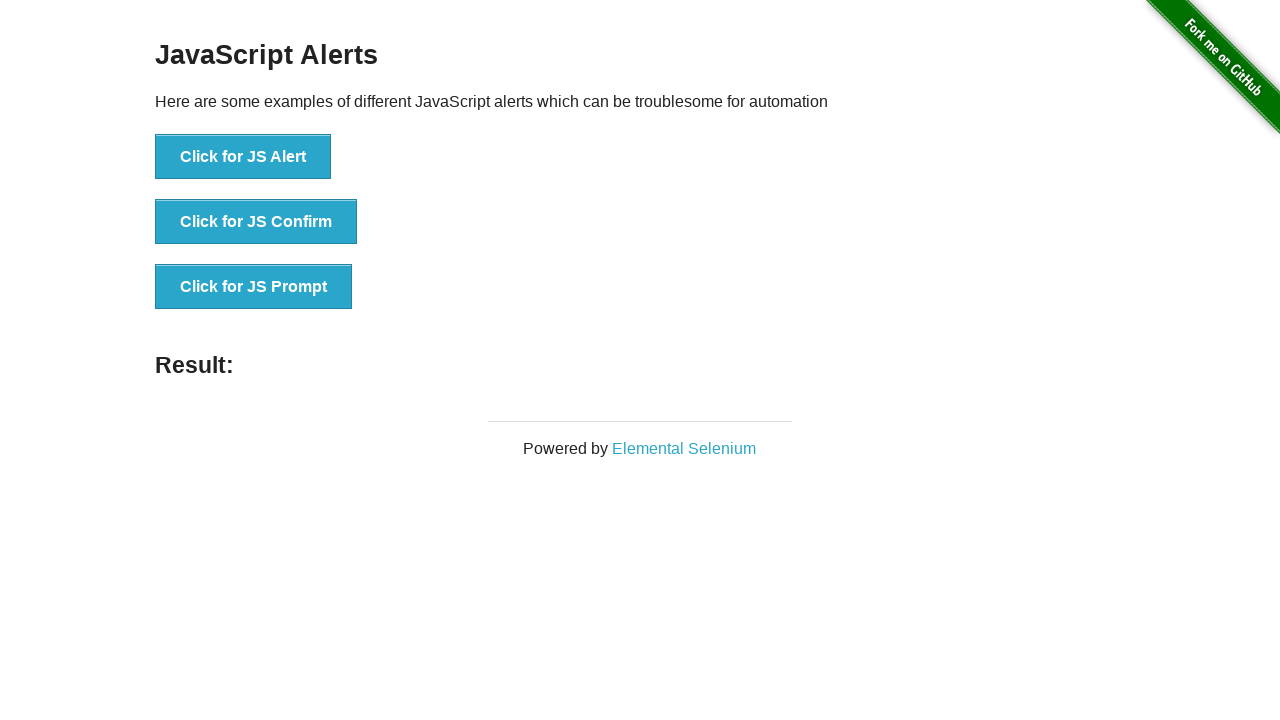

Clicked button to trigger JS Confirm dialog at (256, 222) on xpath=//button[text()='Click for JS Confirm']
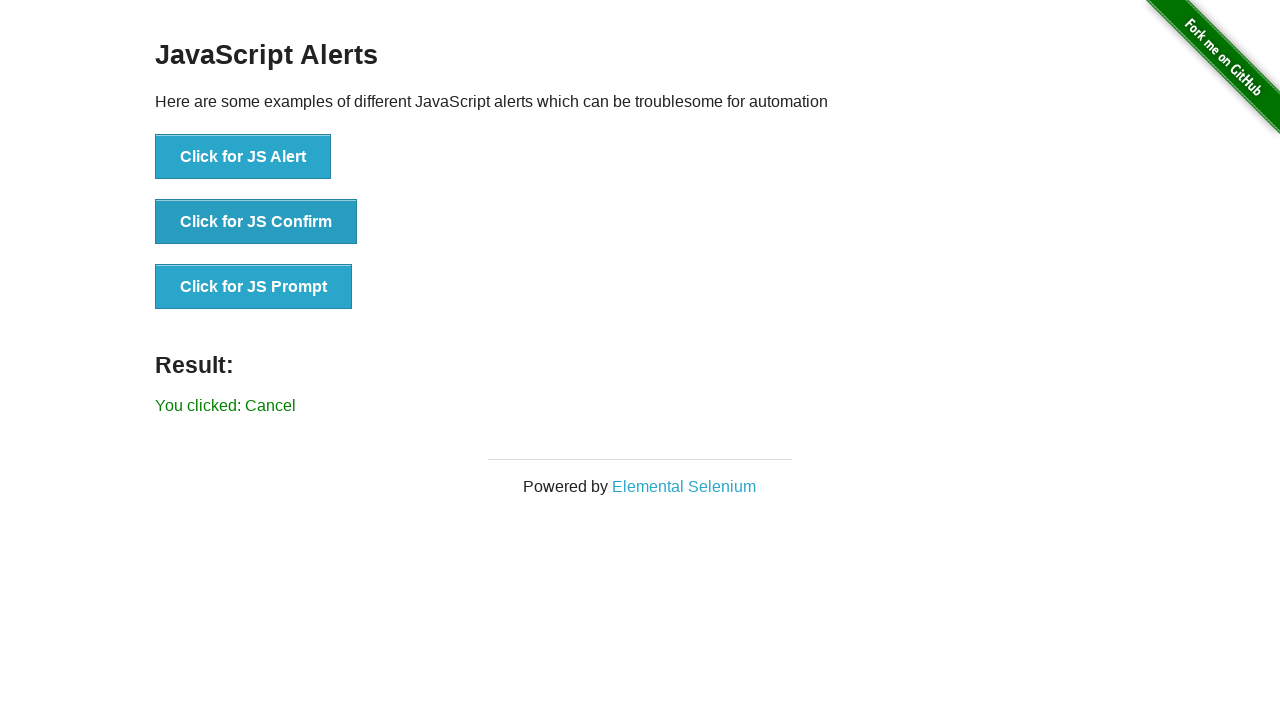

Waited for result message to appear
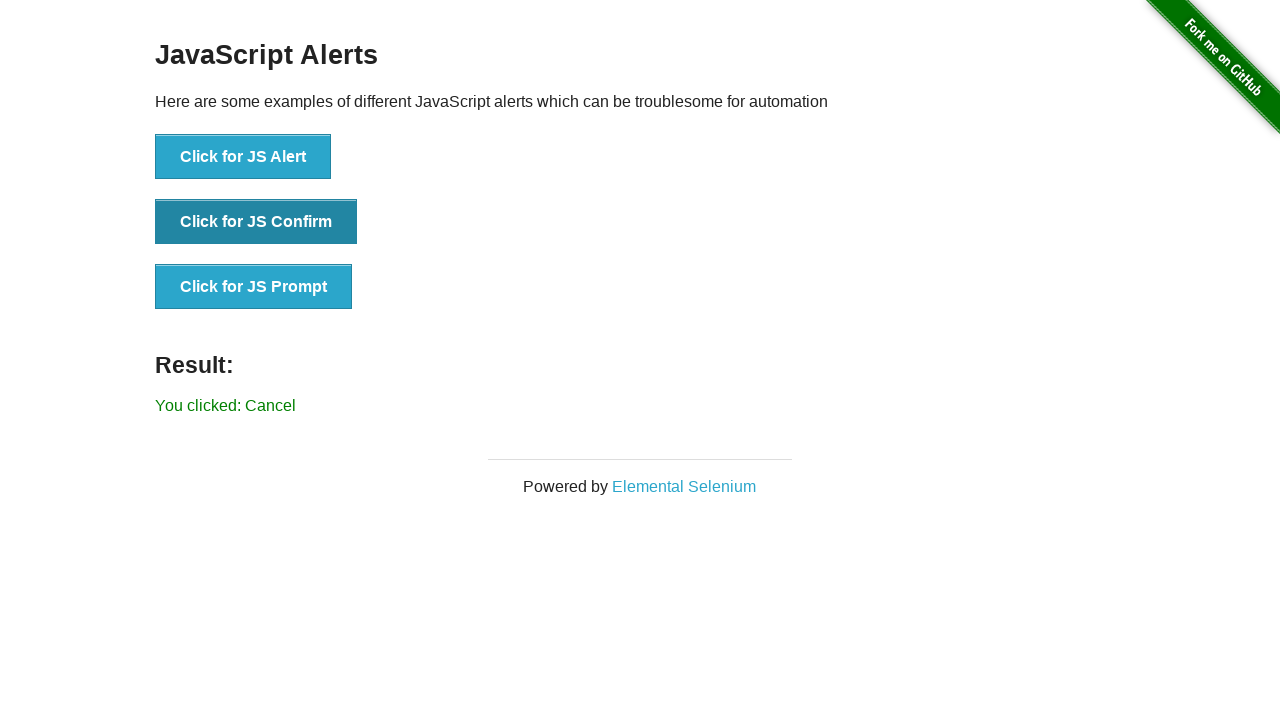

Retrieved result message: 'You clicked: Cancel'
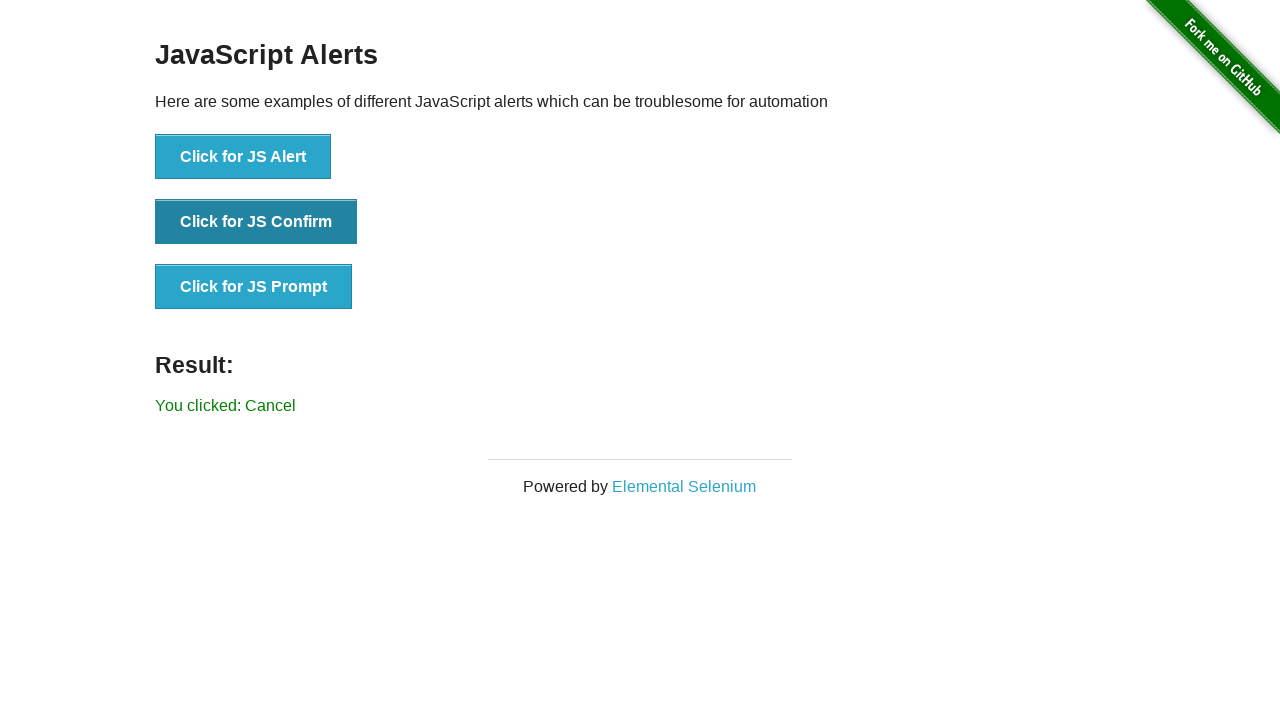

Verified result message shows 'You clicked: Cancel'
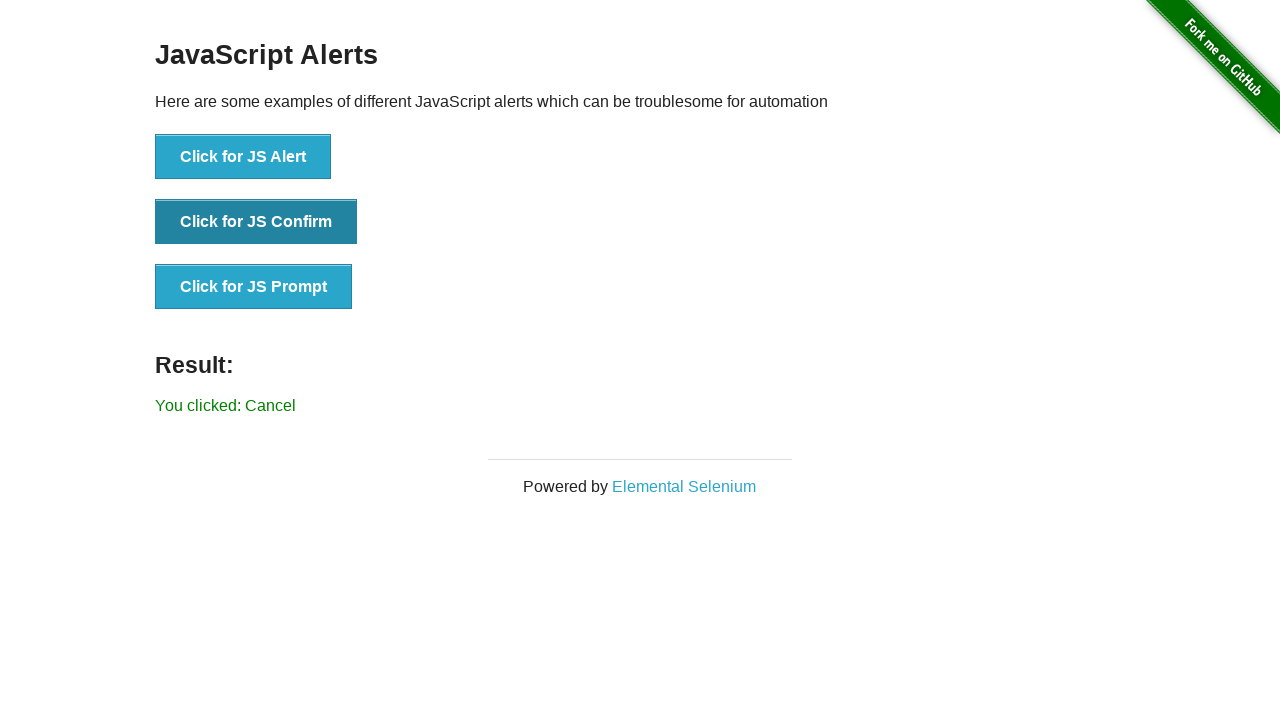

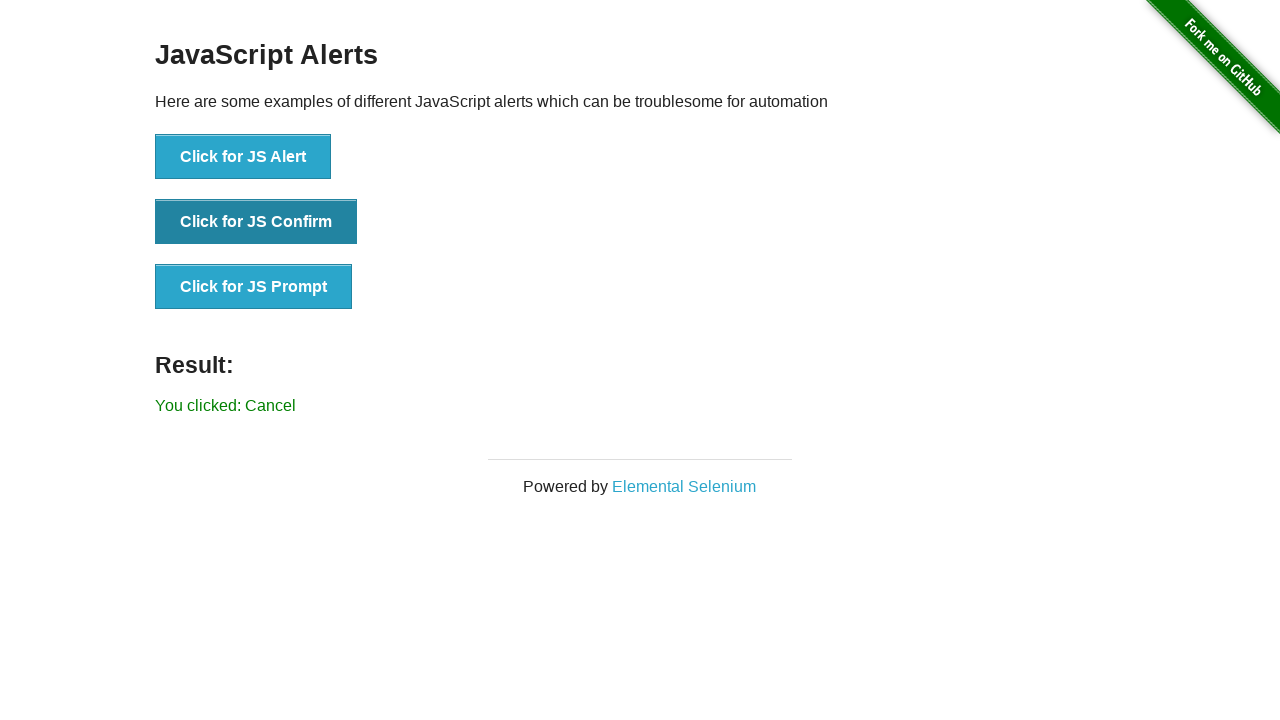